Tests autocomplete functionality by typing a partial country name, selecting from suggestions, and verifying the result

Starting URL: https://testcenter.techproeducation.com/index.php?page=autocomplete

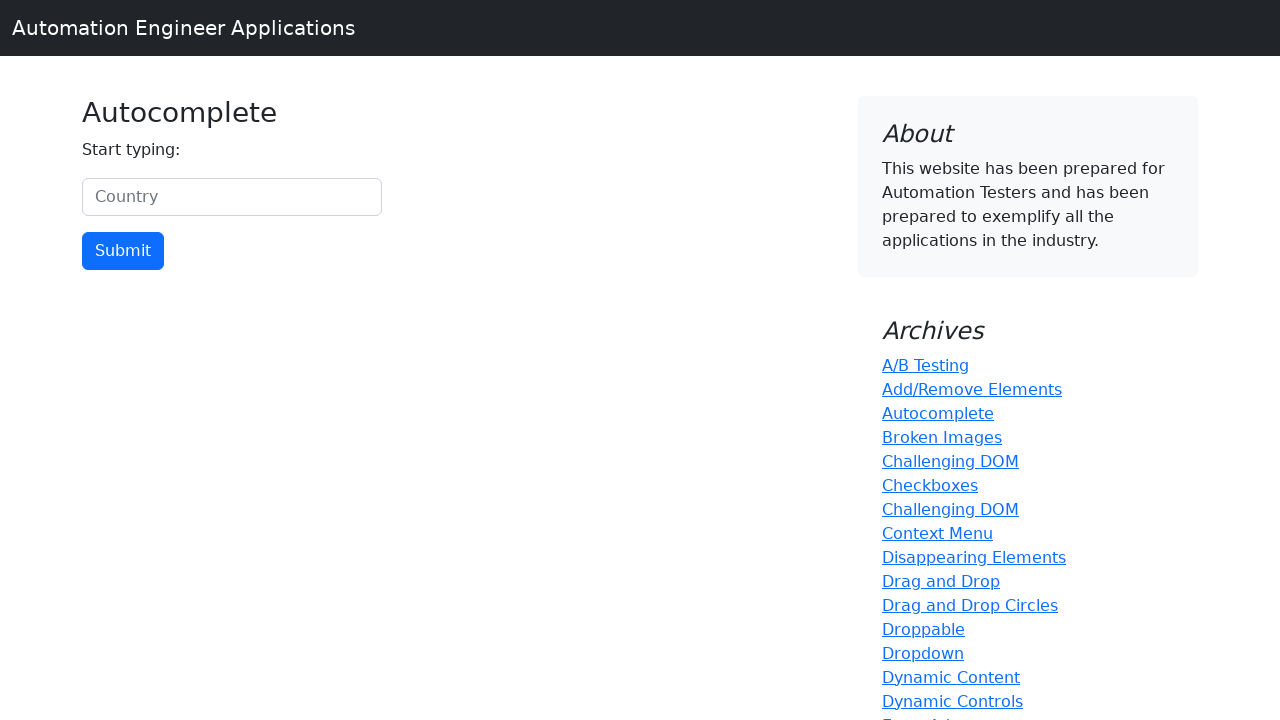

Filled country input field with 'uni' to trigger autocomplete on #myCountry
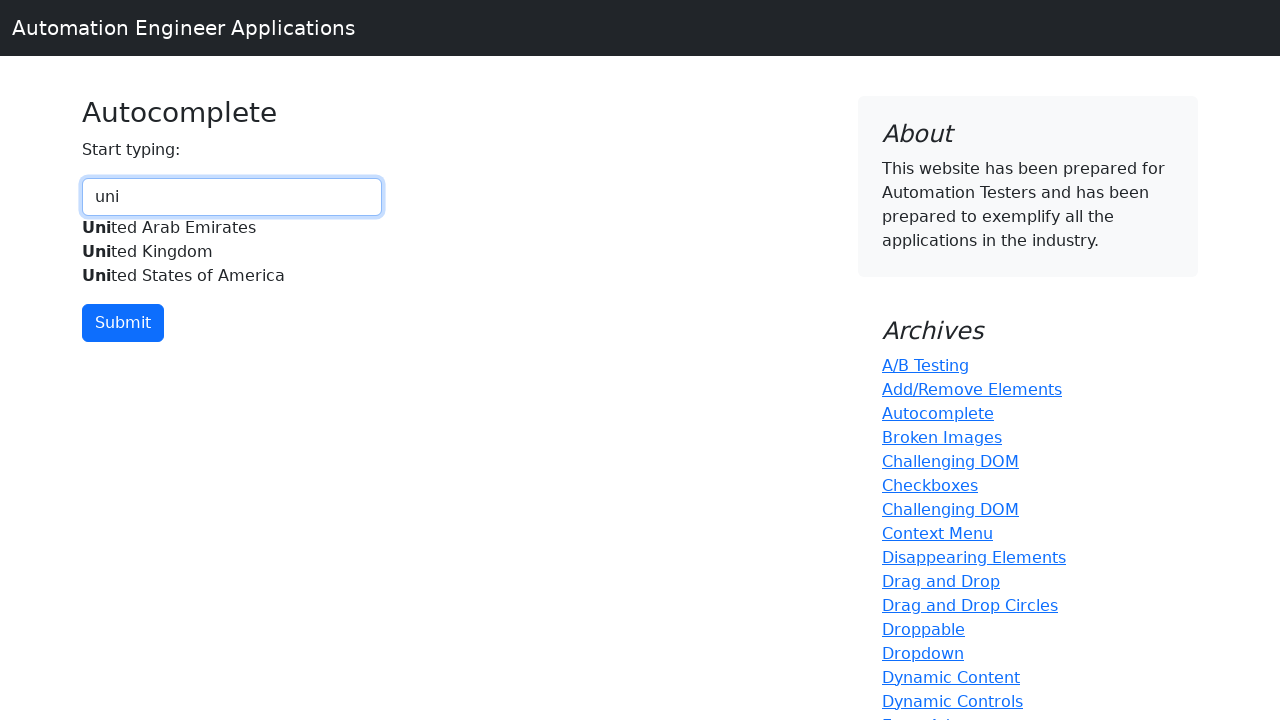

Waited for 'United Kingdom' suggestion to appear in autocomplete dropdown
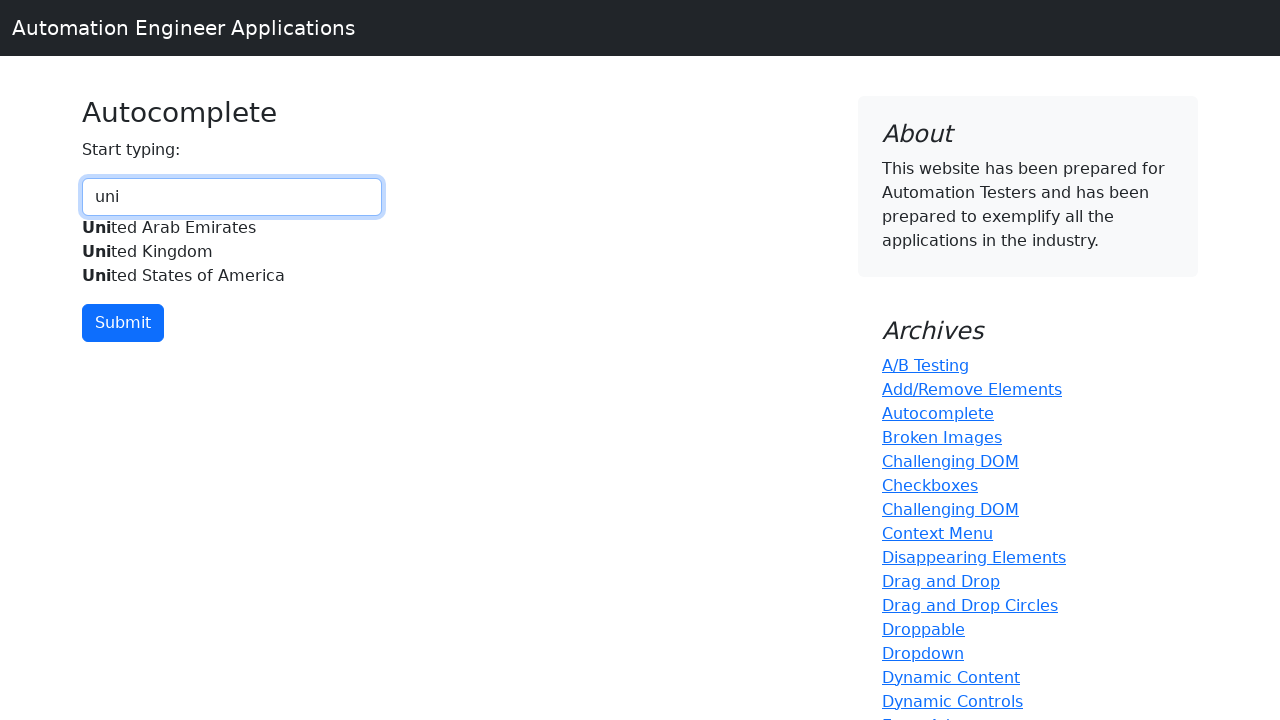

Clicked 'United Kingdom' from autocomplete suggestions at (232, 252) on xpath=//div[@id='myCountryautocomplete-list']//*[.='United Kingdom']
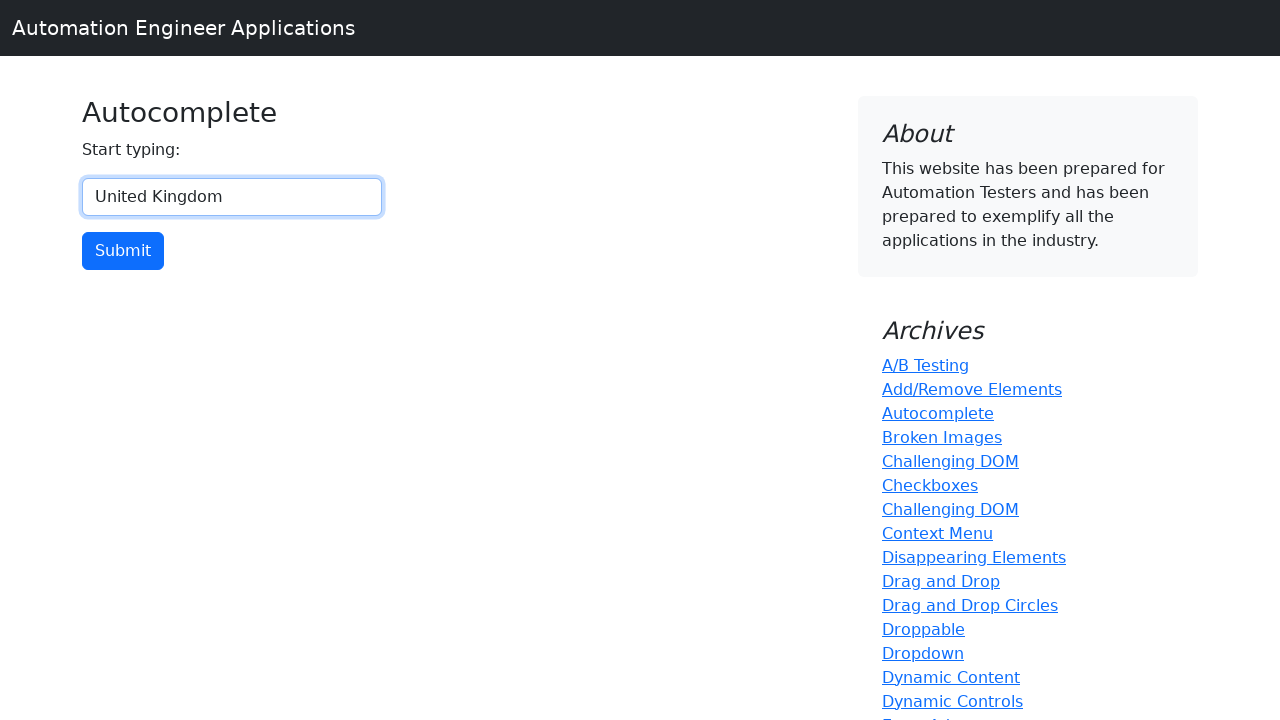

Clicked the submit button at (123, 251) on xpath=//input[@type='button']
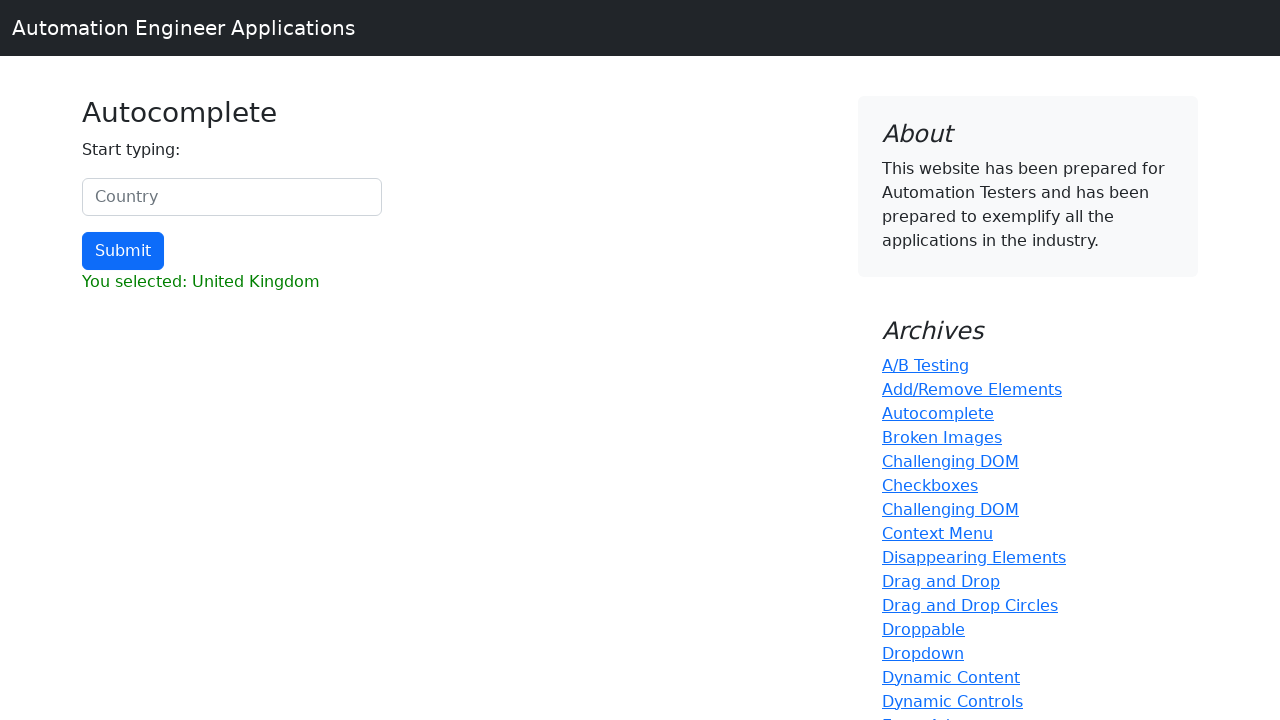

Waited for result element to appear
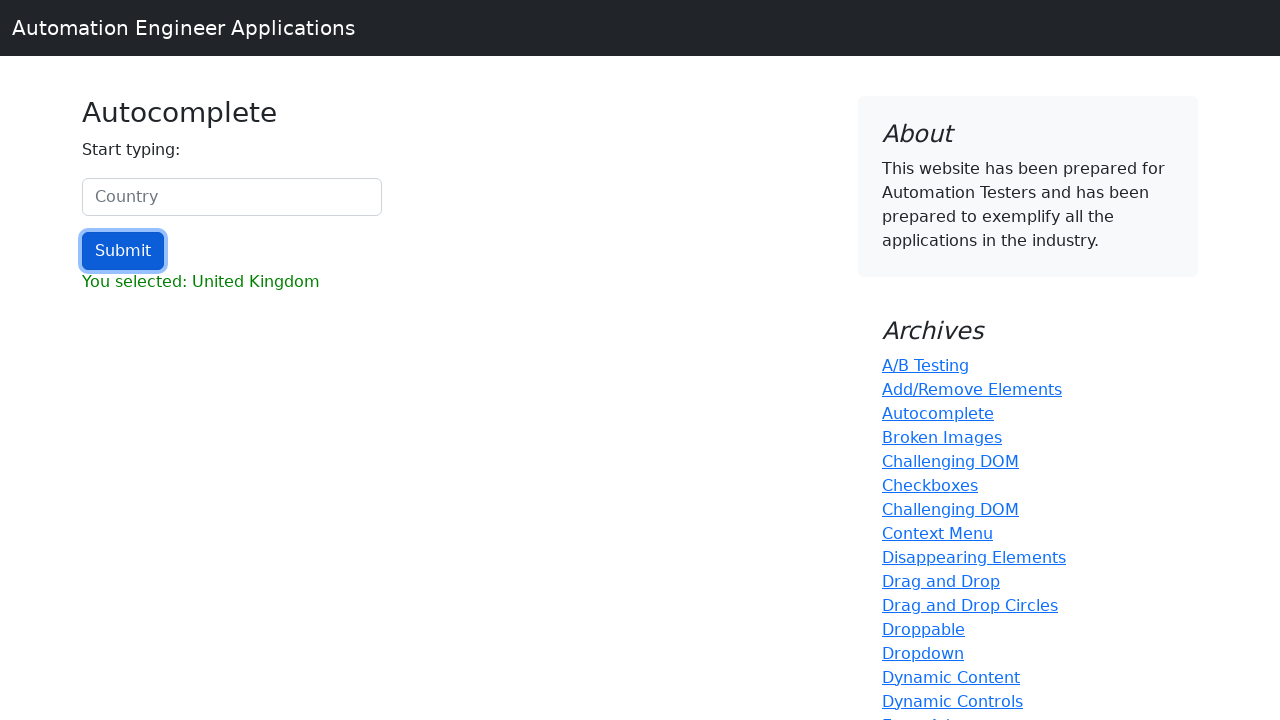

Verified that result contains 'United Kingdom'
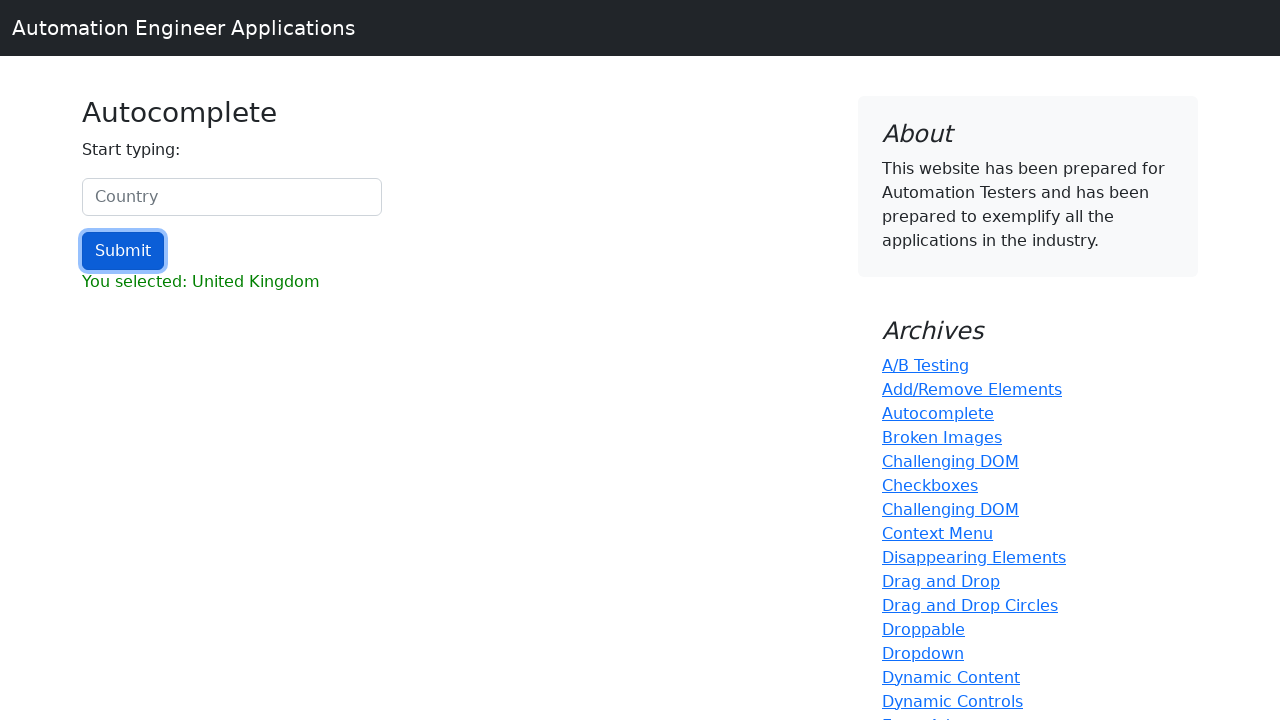

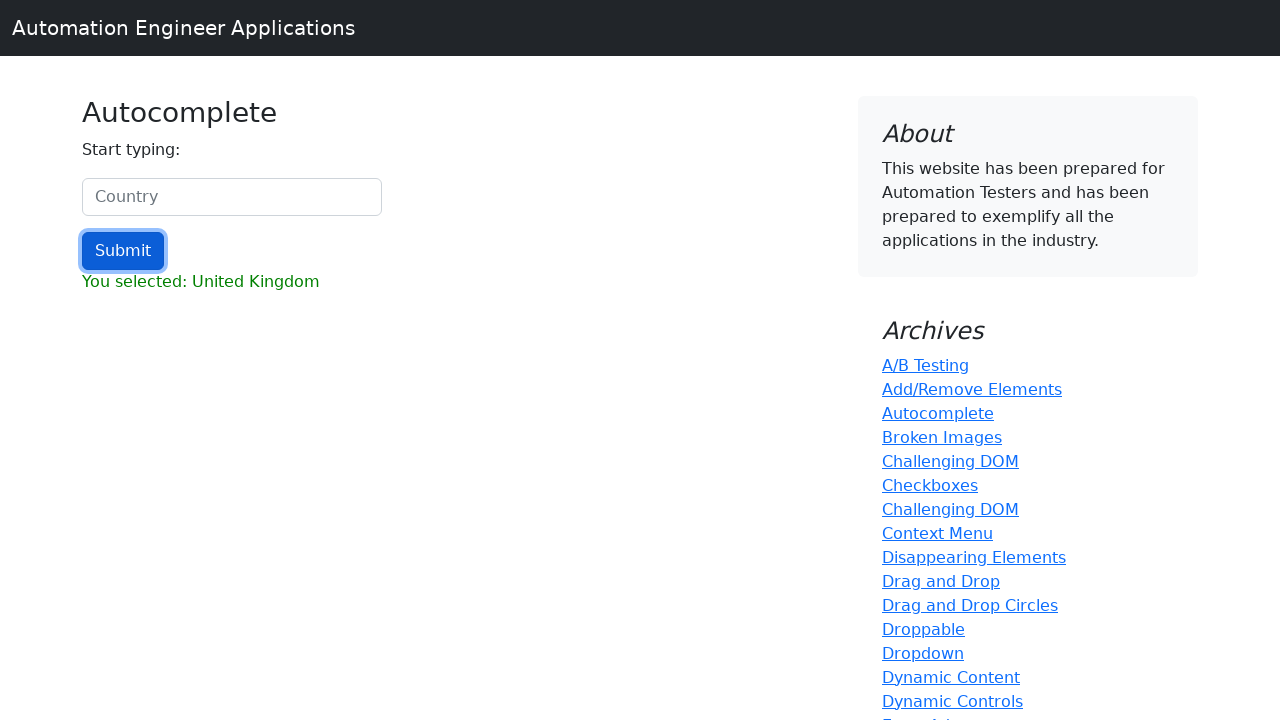